Tests clicking a hidden radio button input using JavaScript execution and verifying selection state on a Google Form.

Starting URL: https://docs.google.com/forms/d/e/1FAIpQLSfiypnd69zhuDkjKgqvpID9kwO29UCzeCVrGGtbNPZXQok0jA/viewform

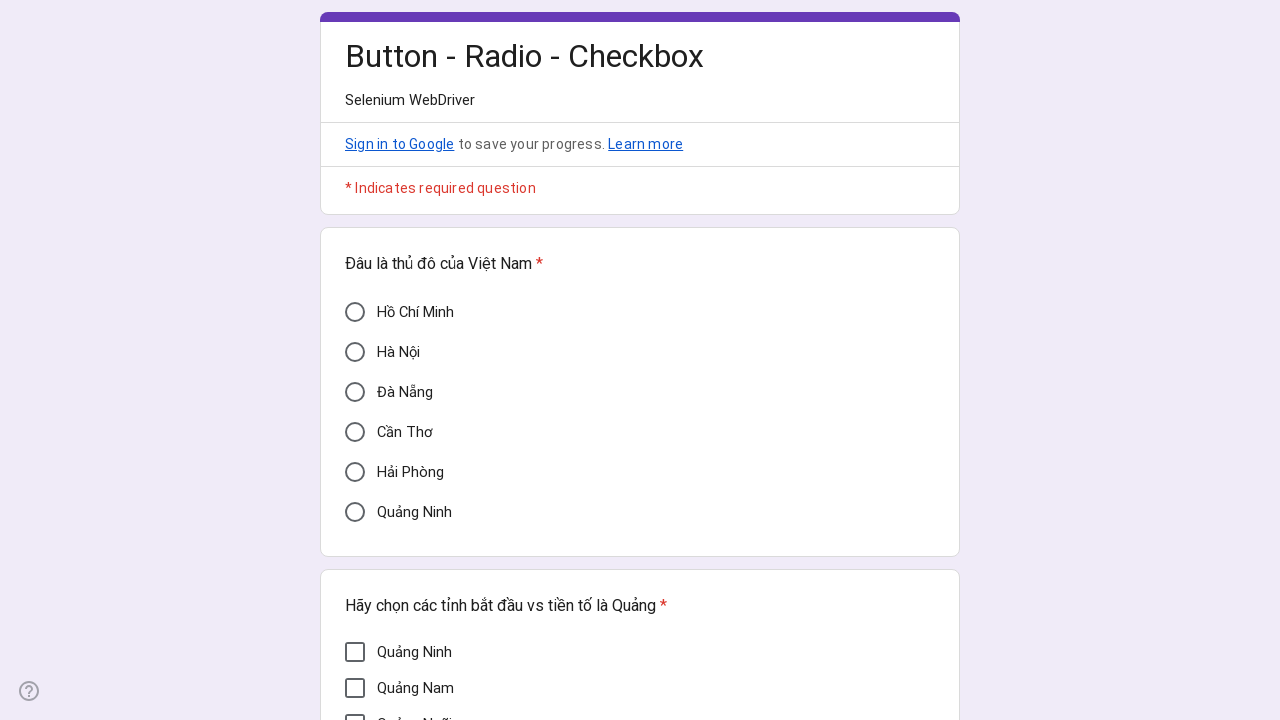

Waited for radio button form elements to load
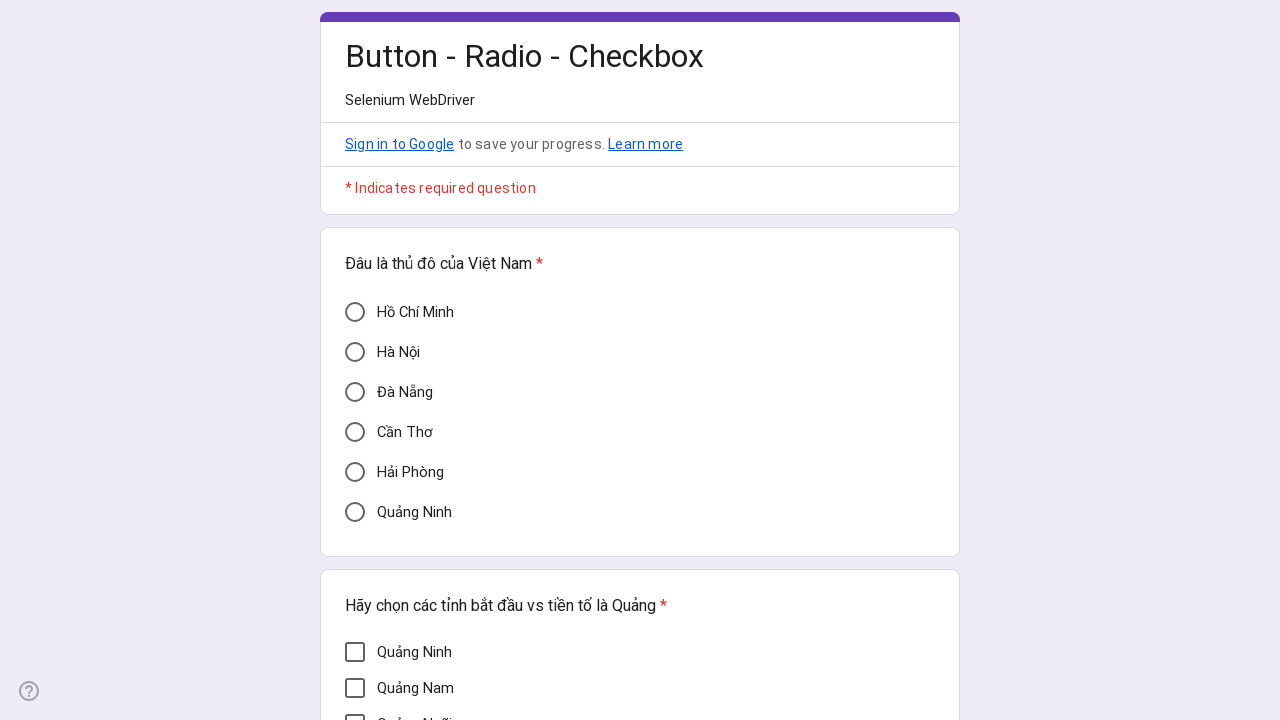

Clicked hidden radio button for 'Hà Nội' option using JavaScript execution
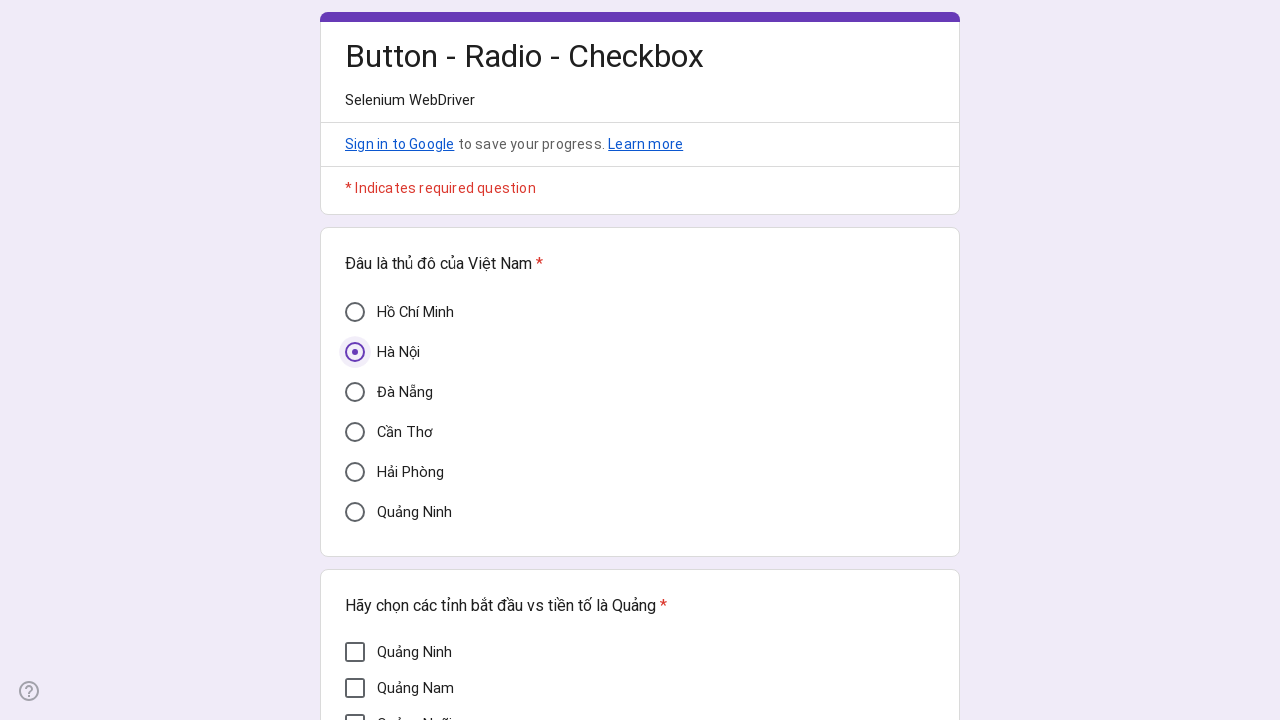

Verified that 'Hà Nội' radio button is selected (aria-checked='true')
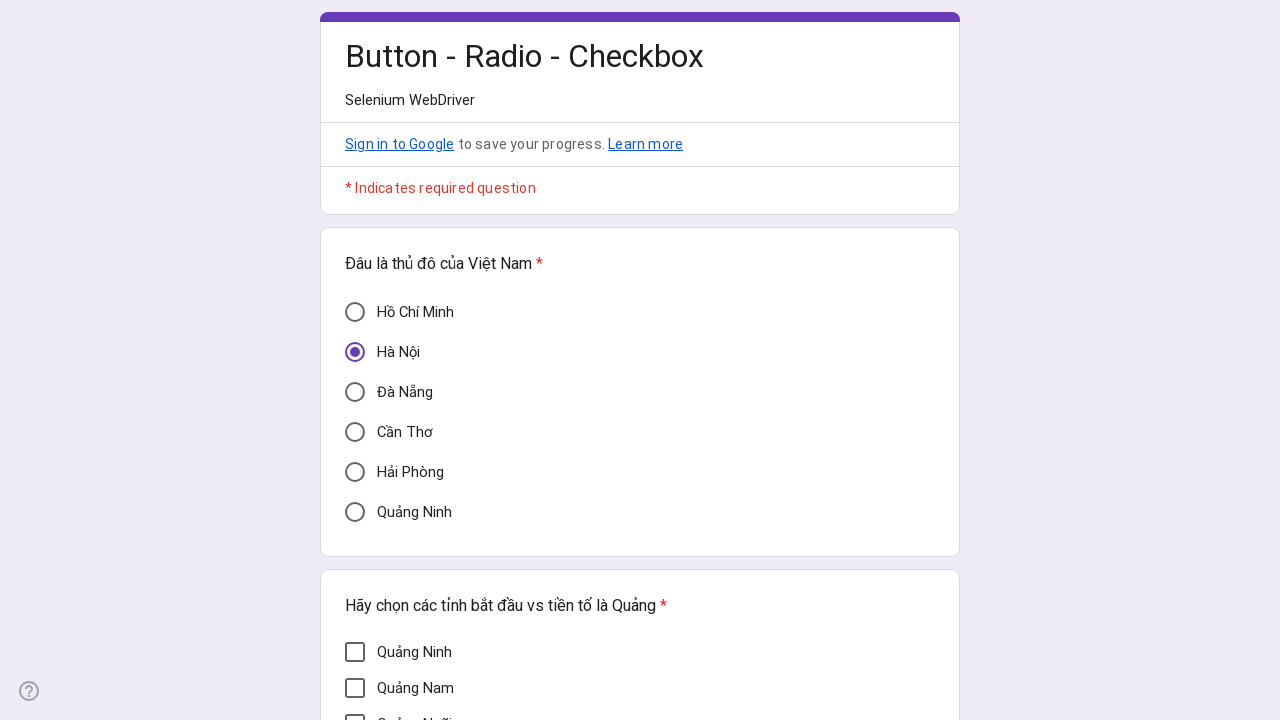

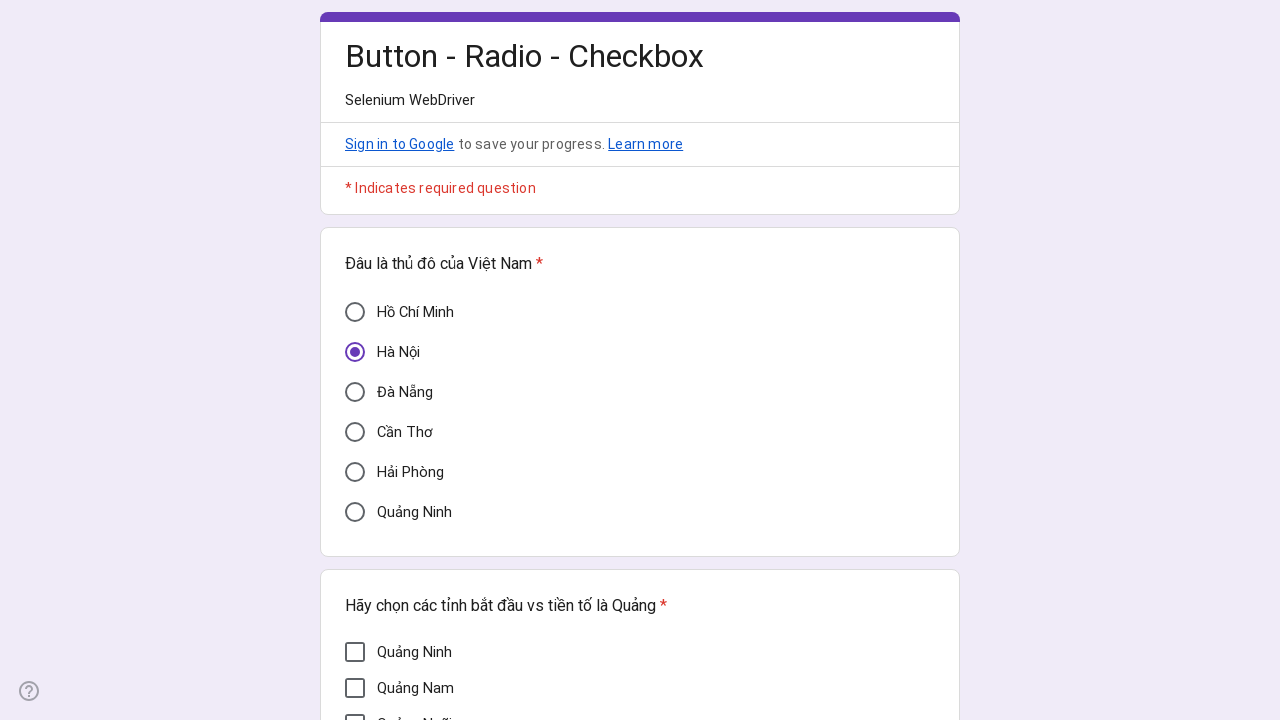